Tests the checkout flow by clicking the cart icon, proceeding to checkout, applying a promo code, and verifying the promo information is displayed.

Starting URL: https://rahulshettyacademy.com/seleniumPractise

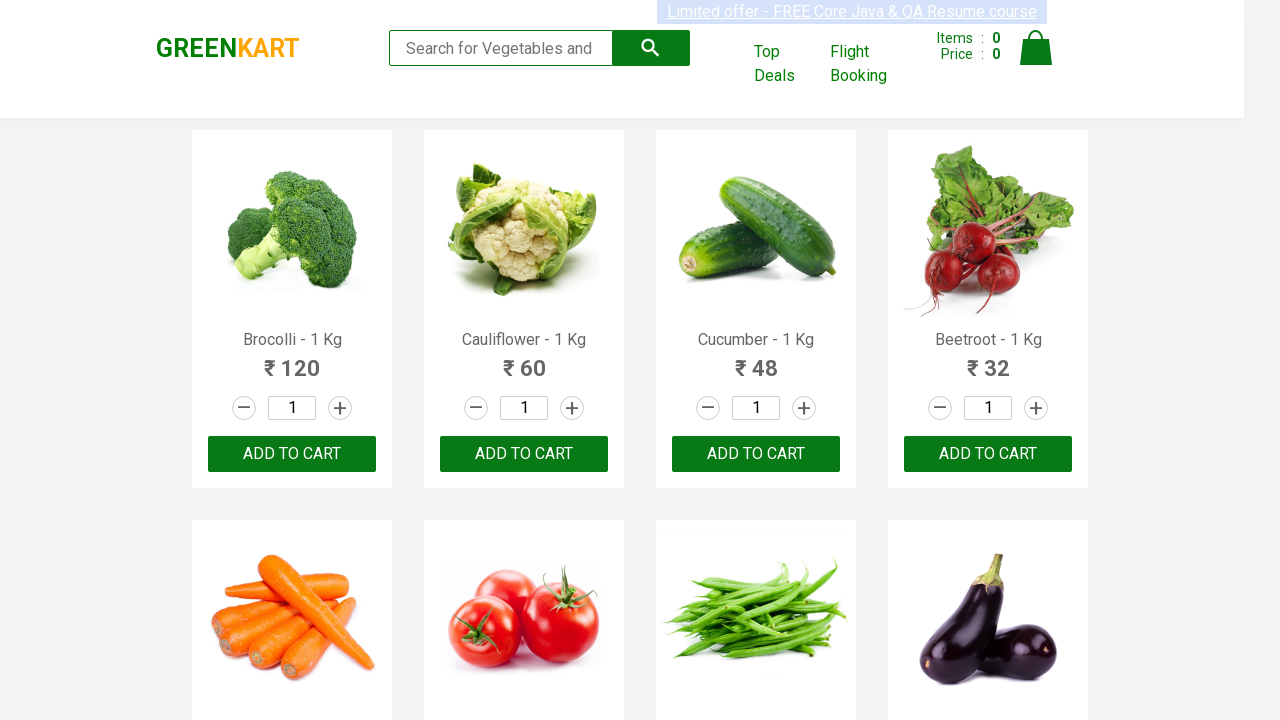

Waited for product names to load
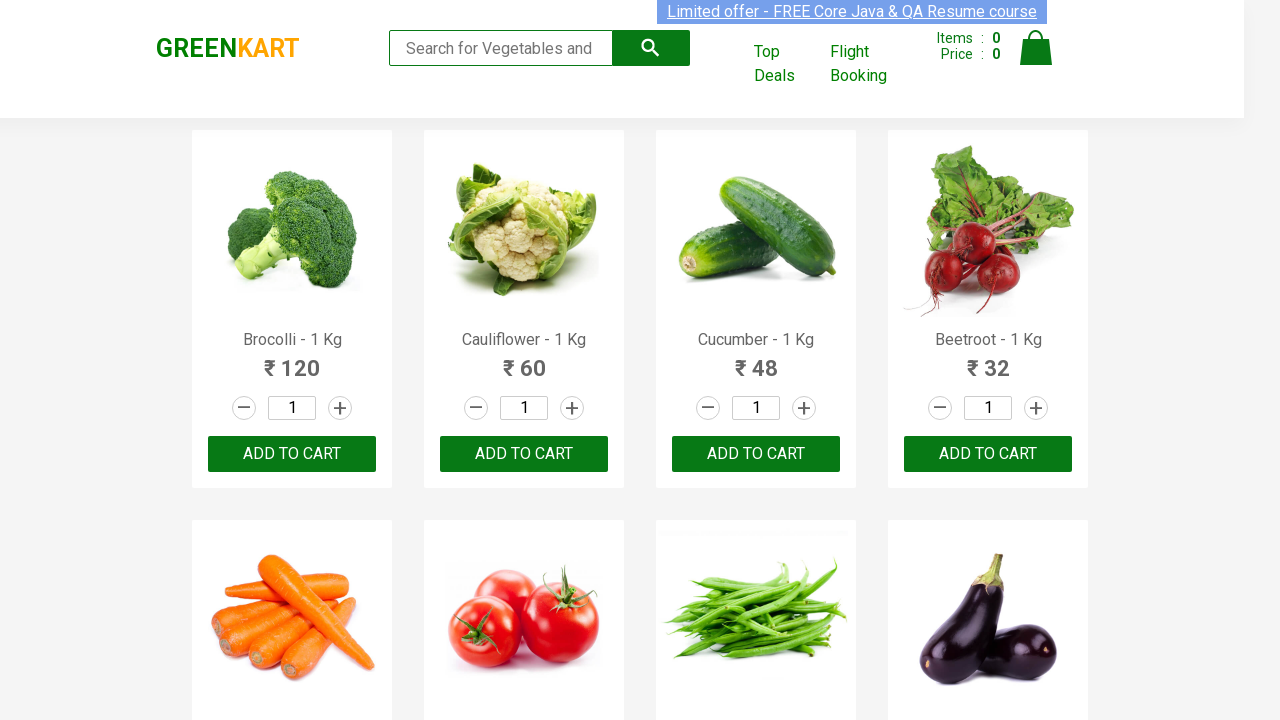

Clicked 'Add to Cart' button for Beetroot - 1 Kg at (988, 454) on xpath=//h4[text()='Beetroot - 1 Kg']/parent::div/div/button
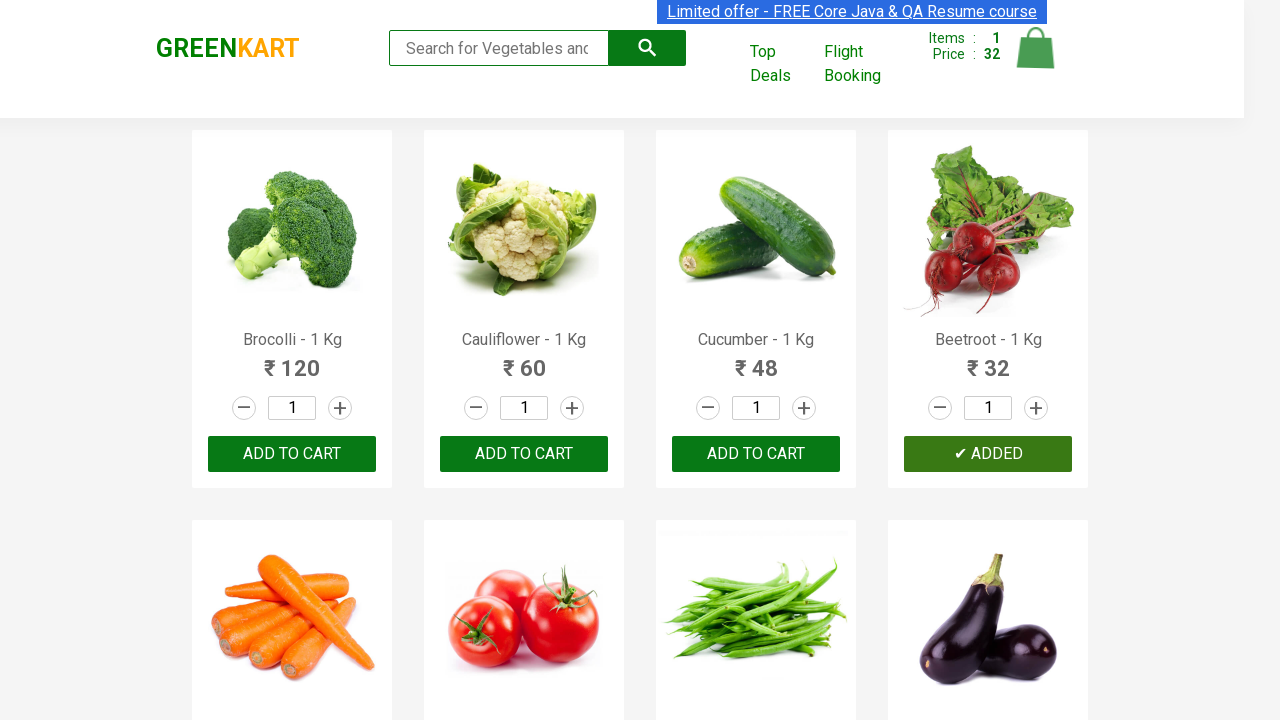

Clicked cart icon to view cart at (1036, 59) on a.cart-icon
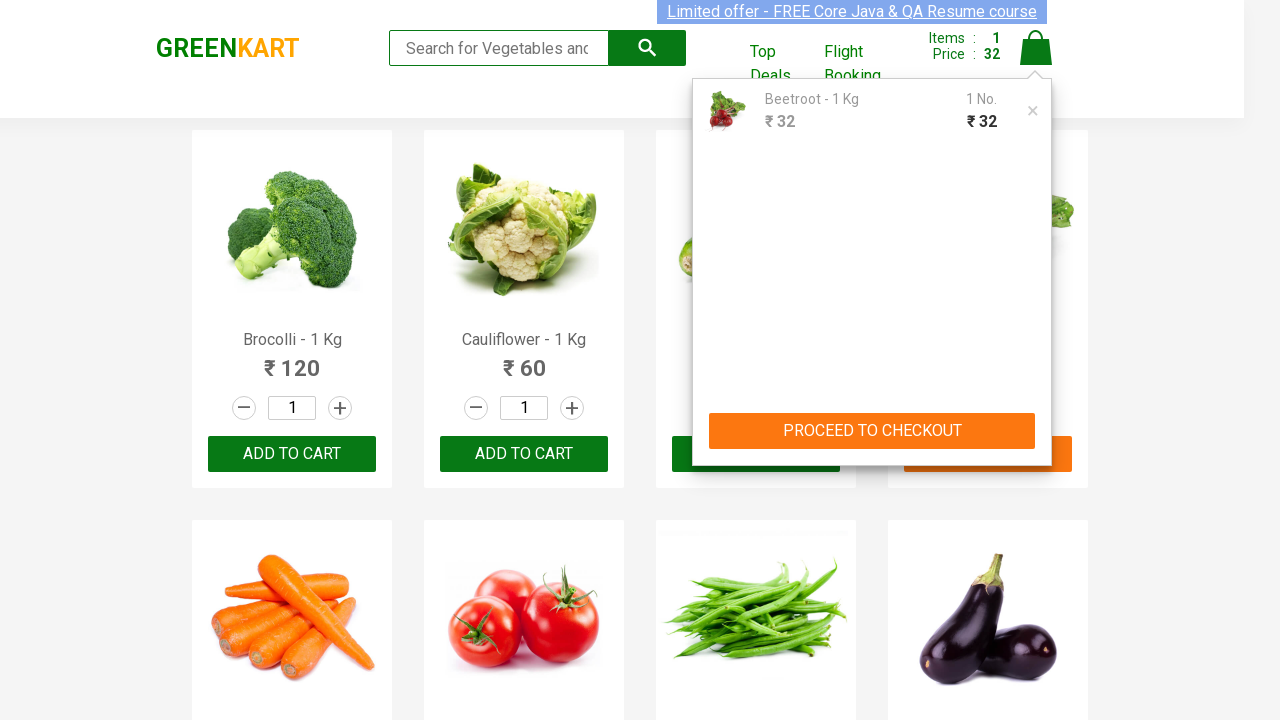

Clicked 'PROCEED TO CHECKOUT' button at (872, 431) on xpath=//button[contains(text(),'PROCEED TO CHECKOUT')]
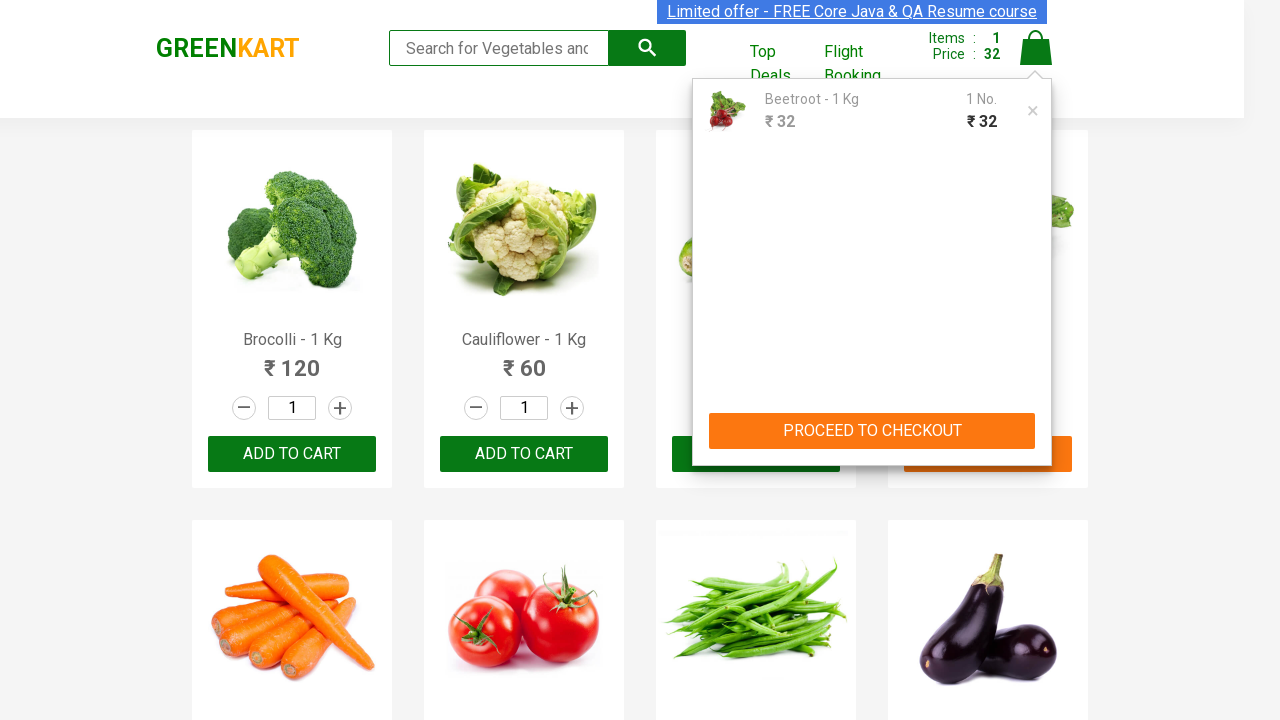

Promo code input field loaded
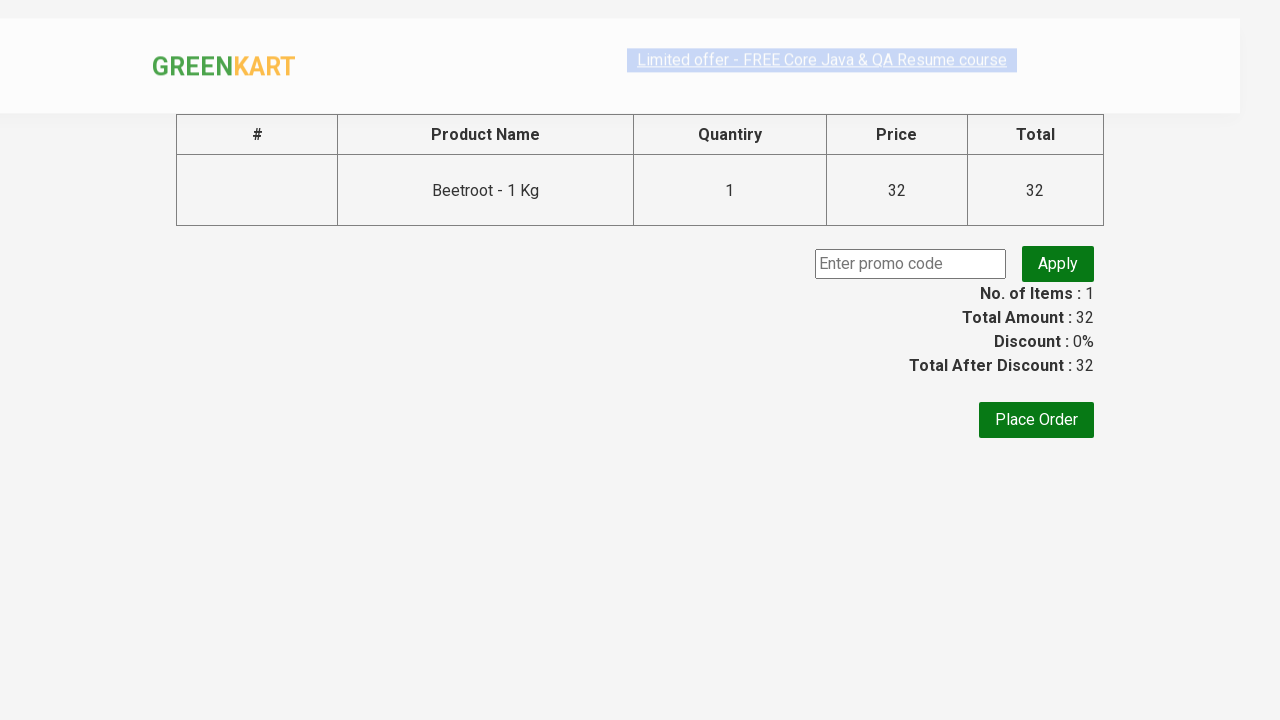

Entered promo code 'rahulshettyacademy' on input.promoCode
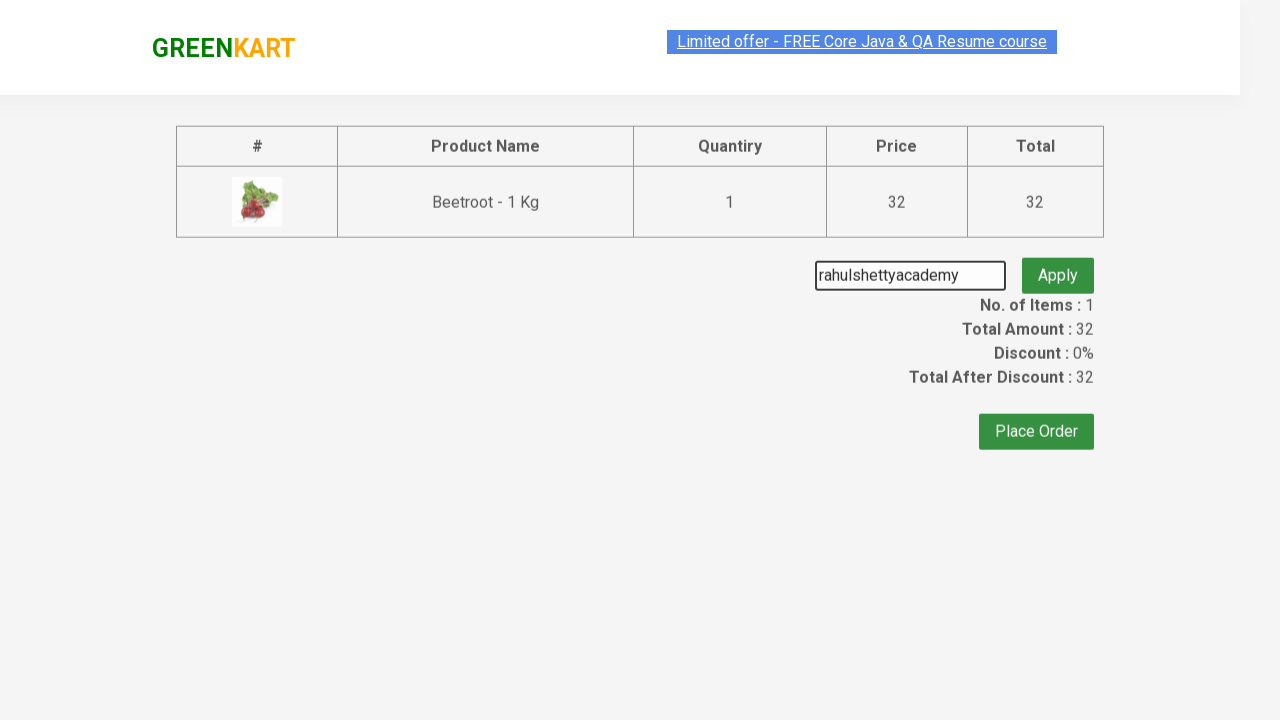

Clicked 'Apply' button to apply promo code at (1058, 264) on button.promoBtn
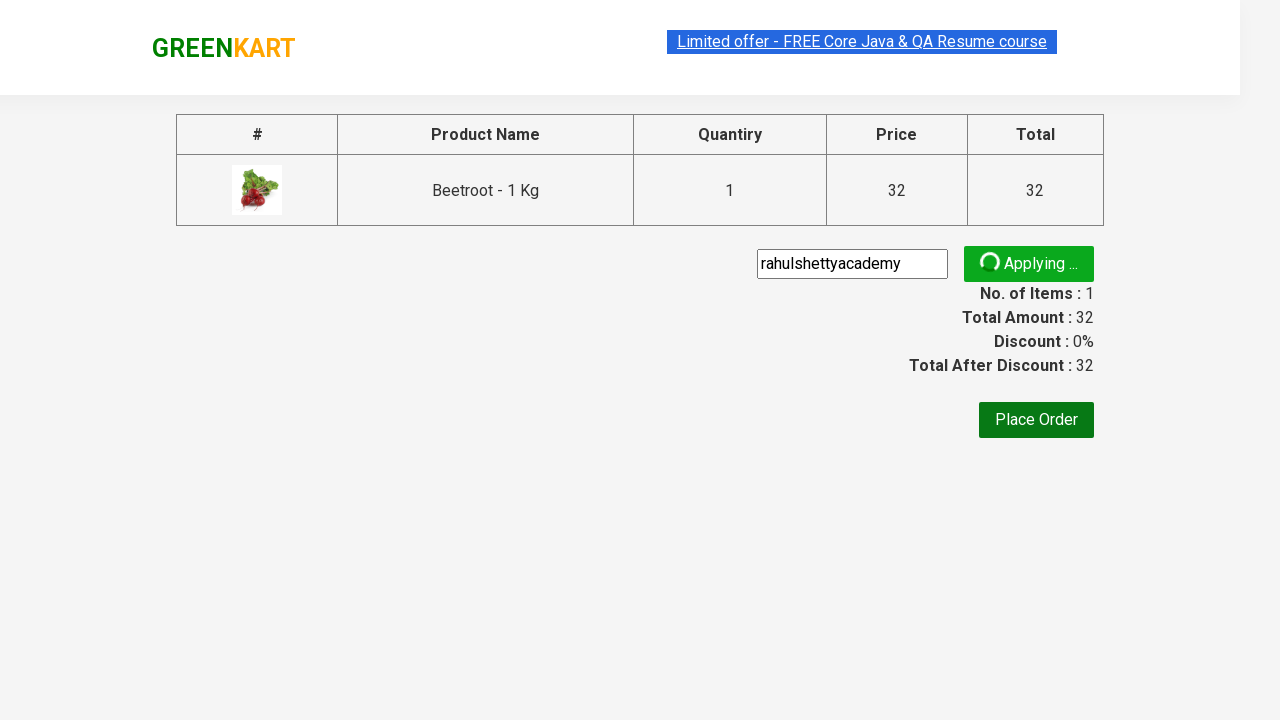

Promo information displayed
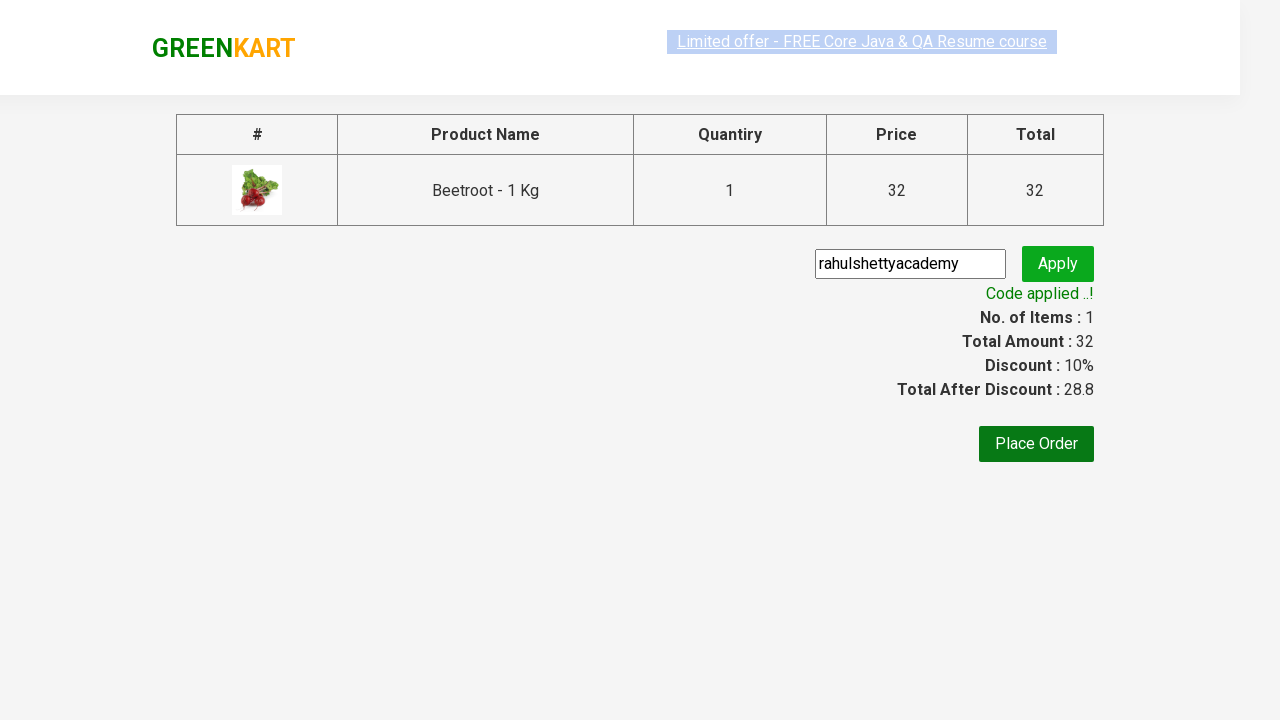

Promo info verified: Code applied ..!
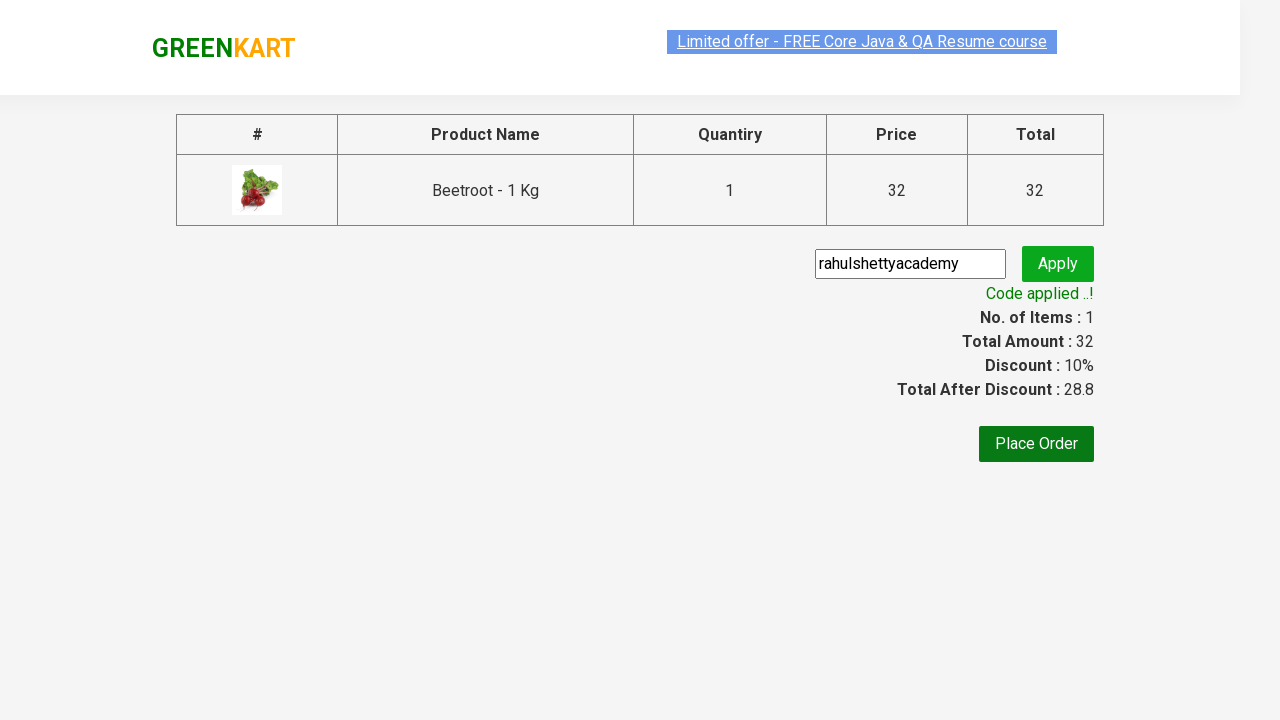

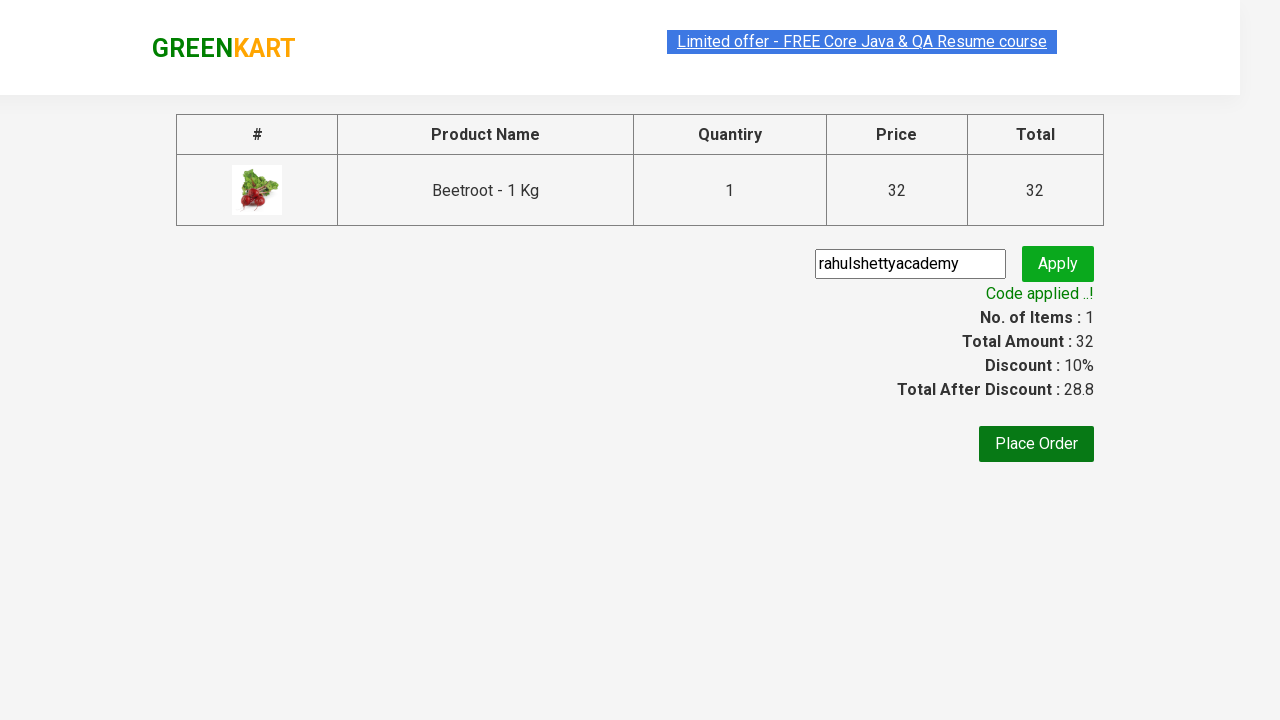